Tests the add/remove elements functionality by clicking Add Element button, verifying Delete button appears, clicking Delete, and verifying the page heading remains visible

Starting URL: https://the-internet.herokuapp.com/add_remove_elements/

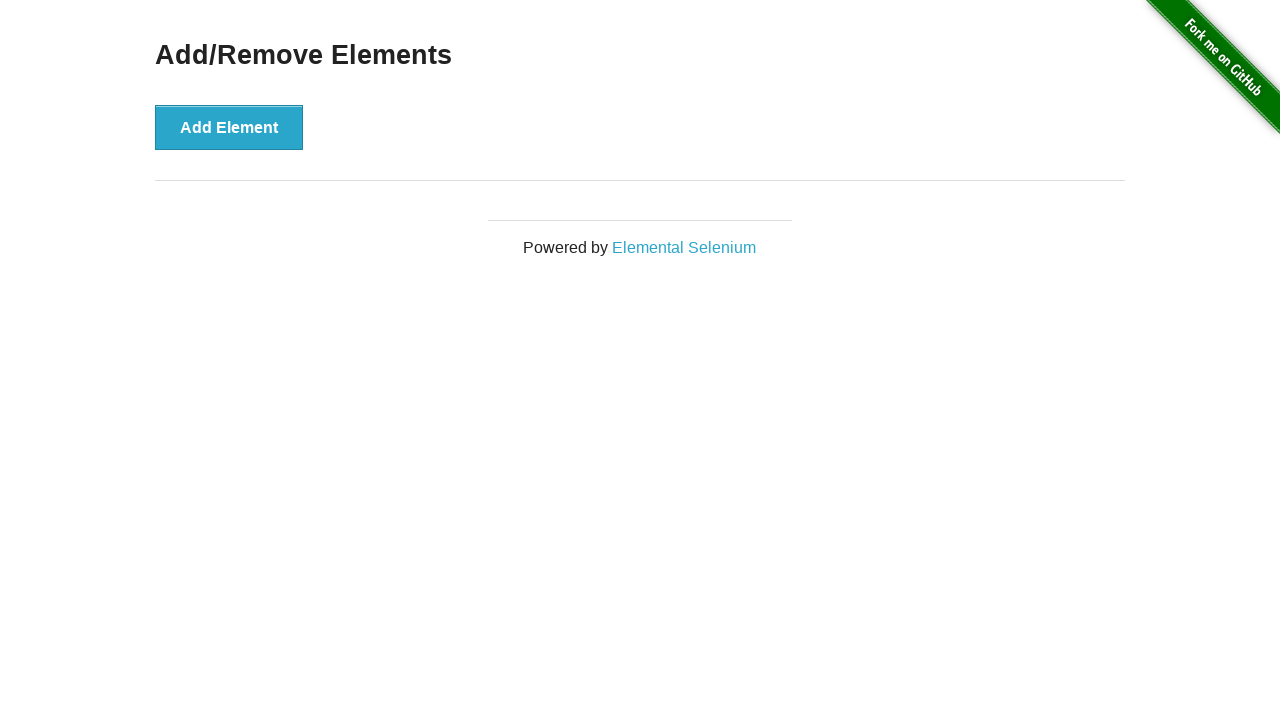

Clicked Add Element button at (229, 127) on button[onclick='addElement()']
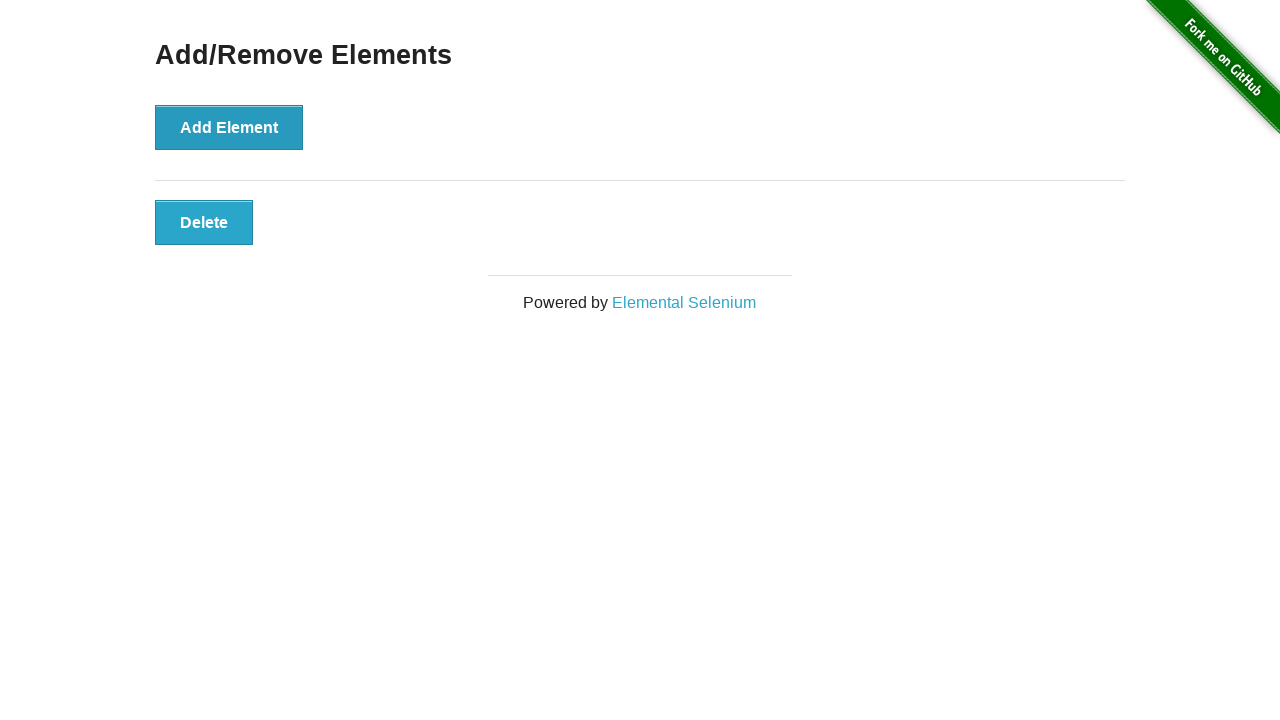

Delete button appeared after adding element
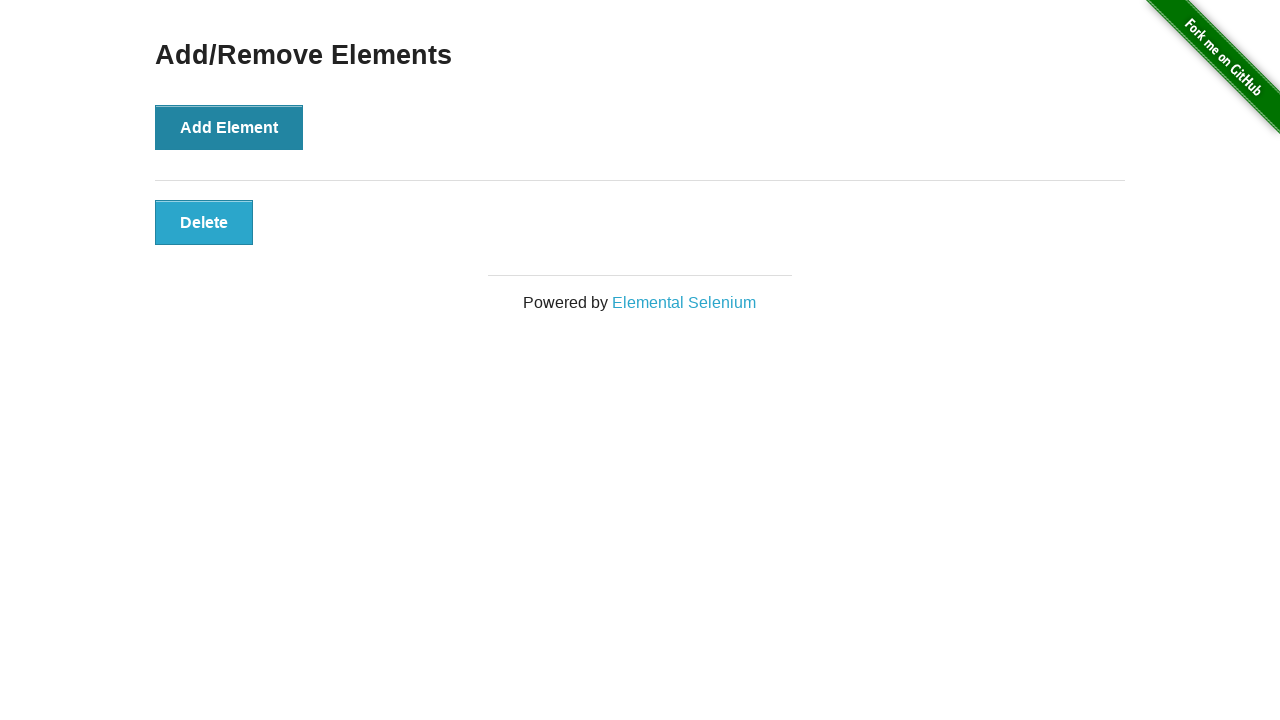

Verified Delete button is visible
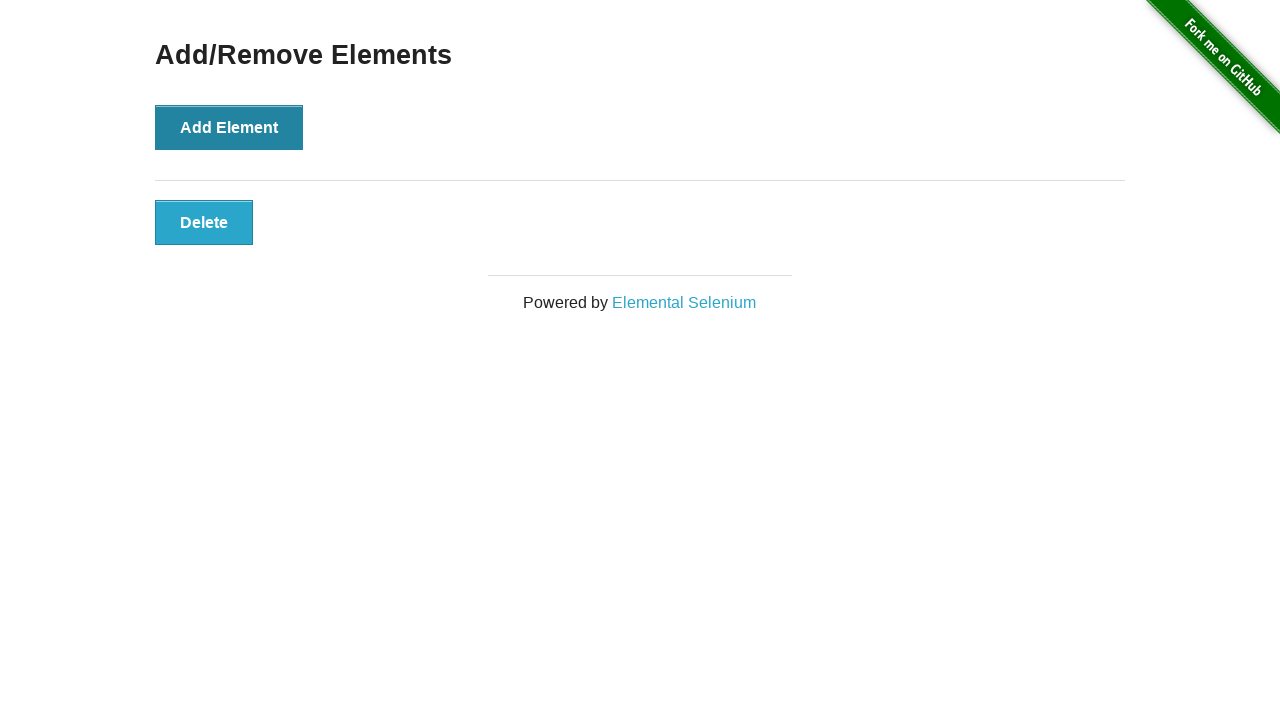

Clicked Delete button to remove element at (204, 222) on button[onclick='deleteElement()']
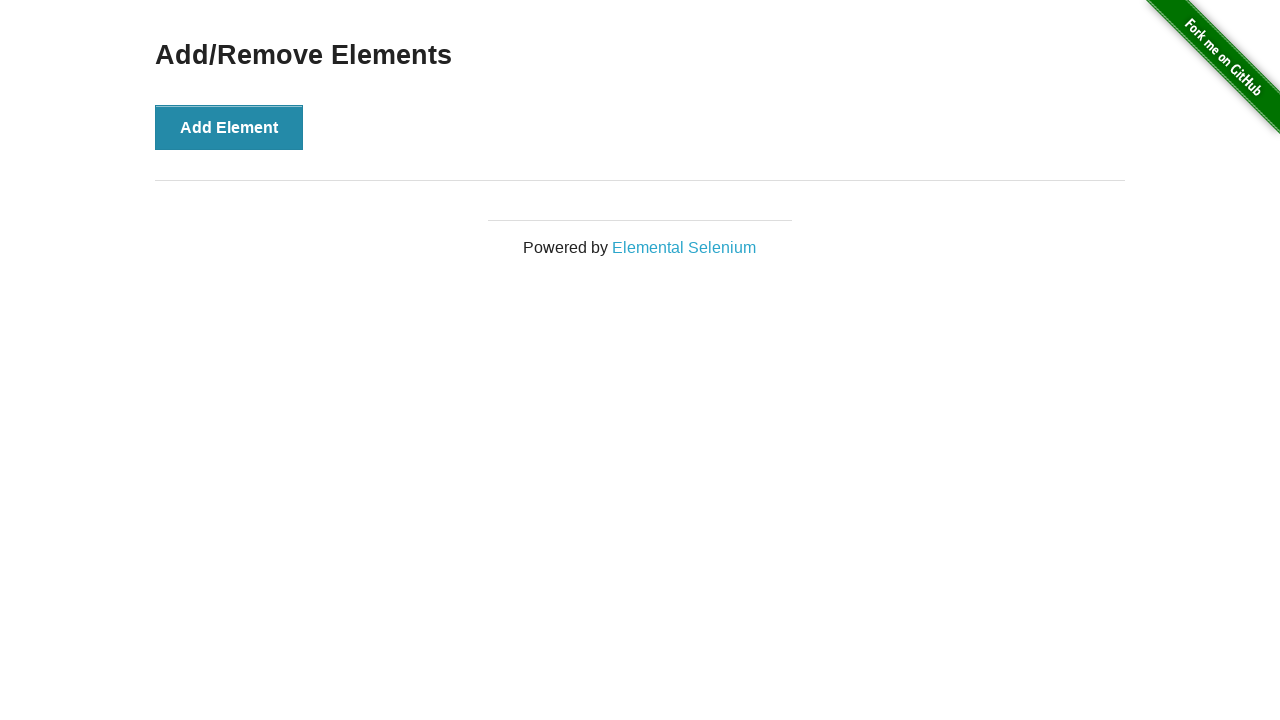

Verified Add/Remove Elements heading remains visible after deletion
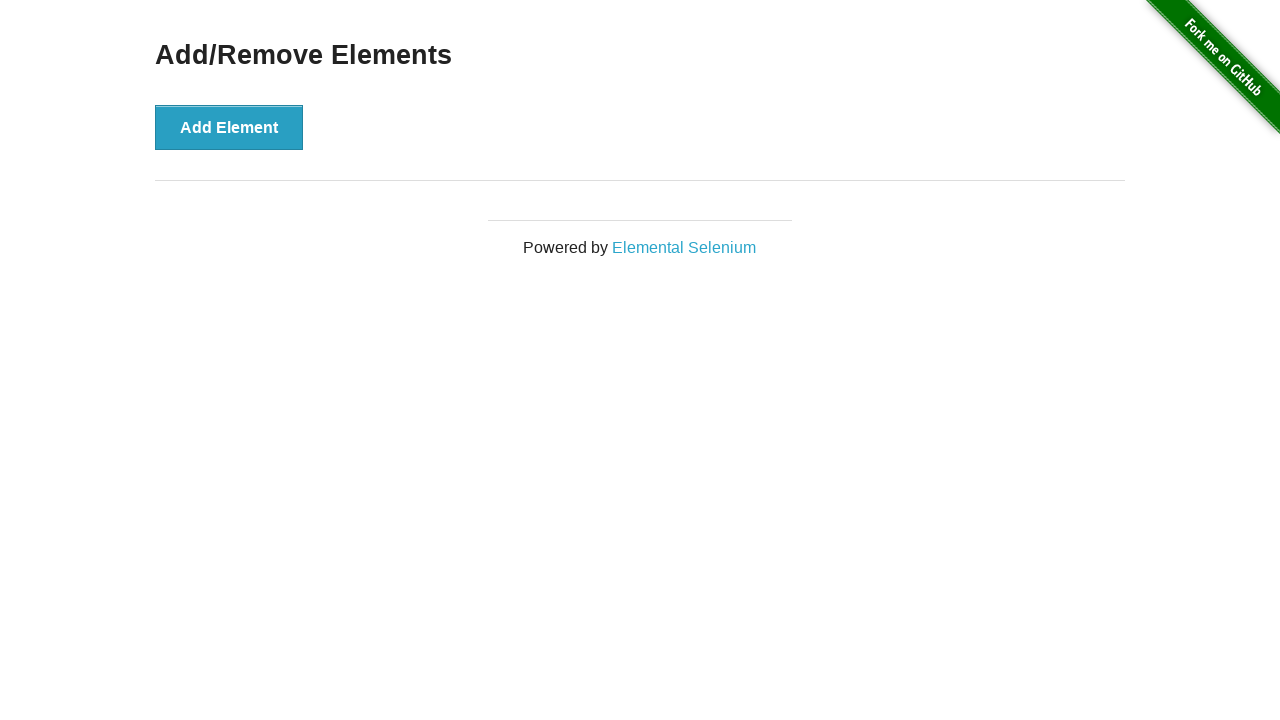

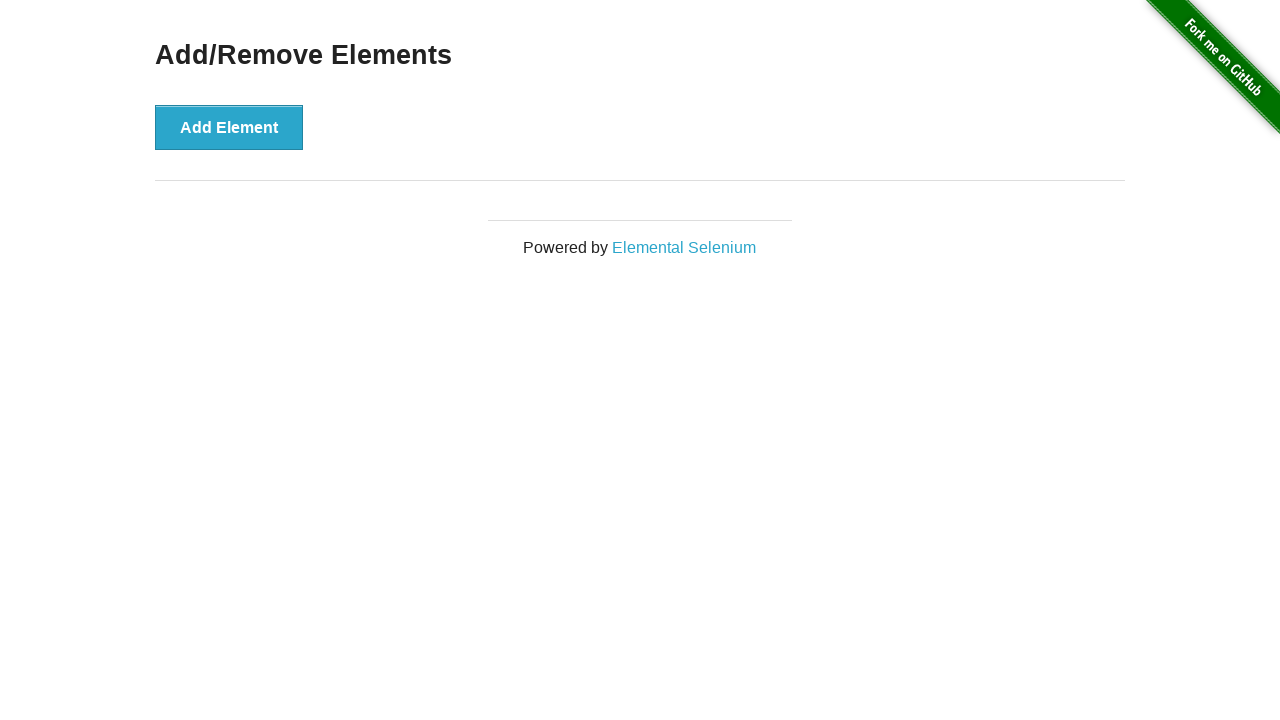